Verifies that the YouTube logo is displayed on the page

Starting URL: https://www.youtube.com

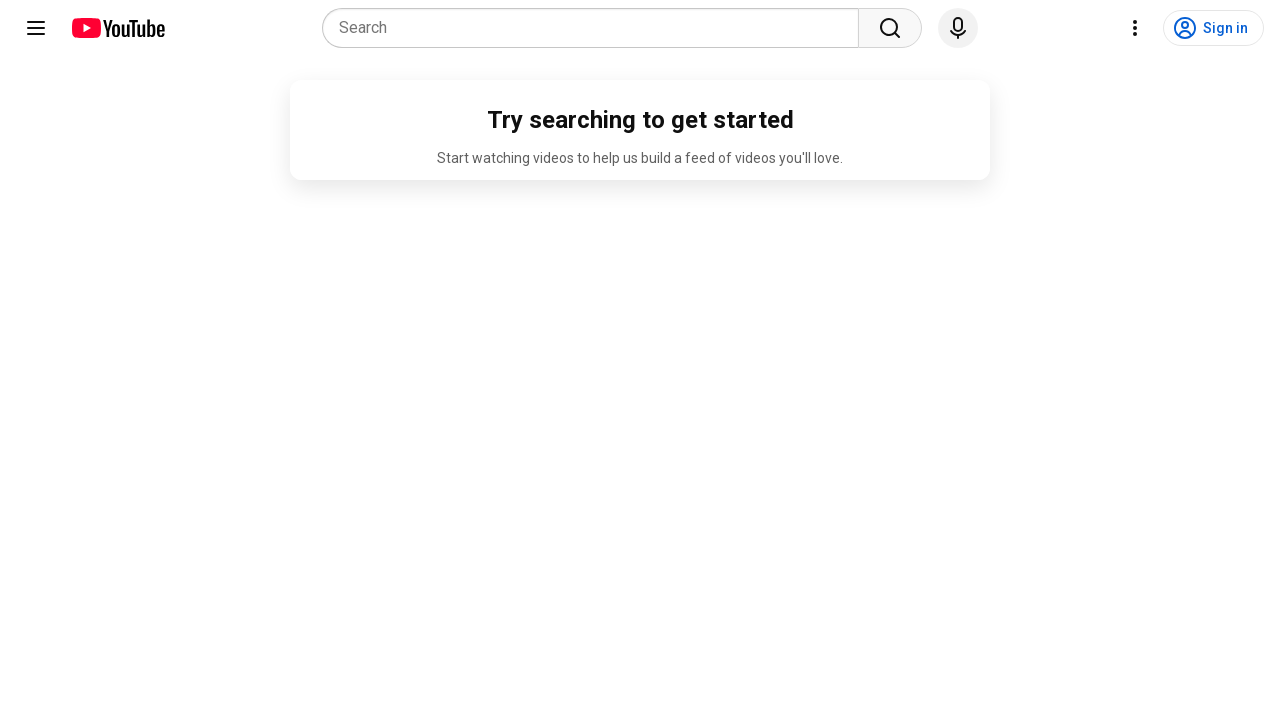

Navigated to YouTube homepage
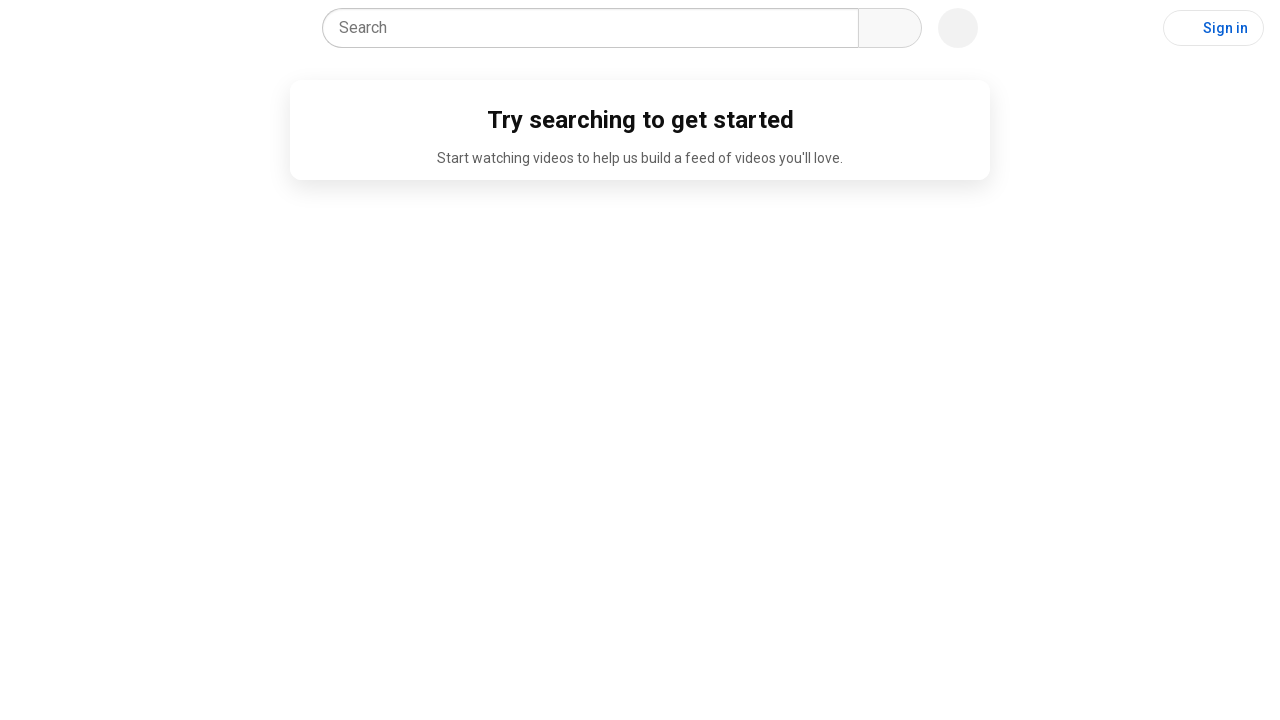

Located YouTube logo element
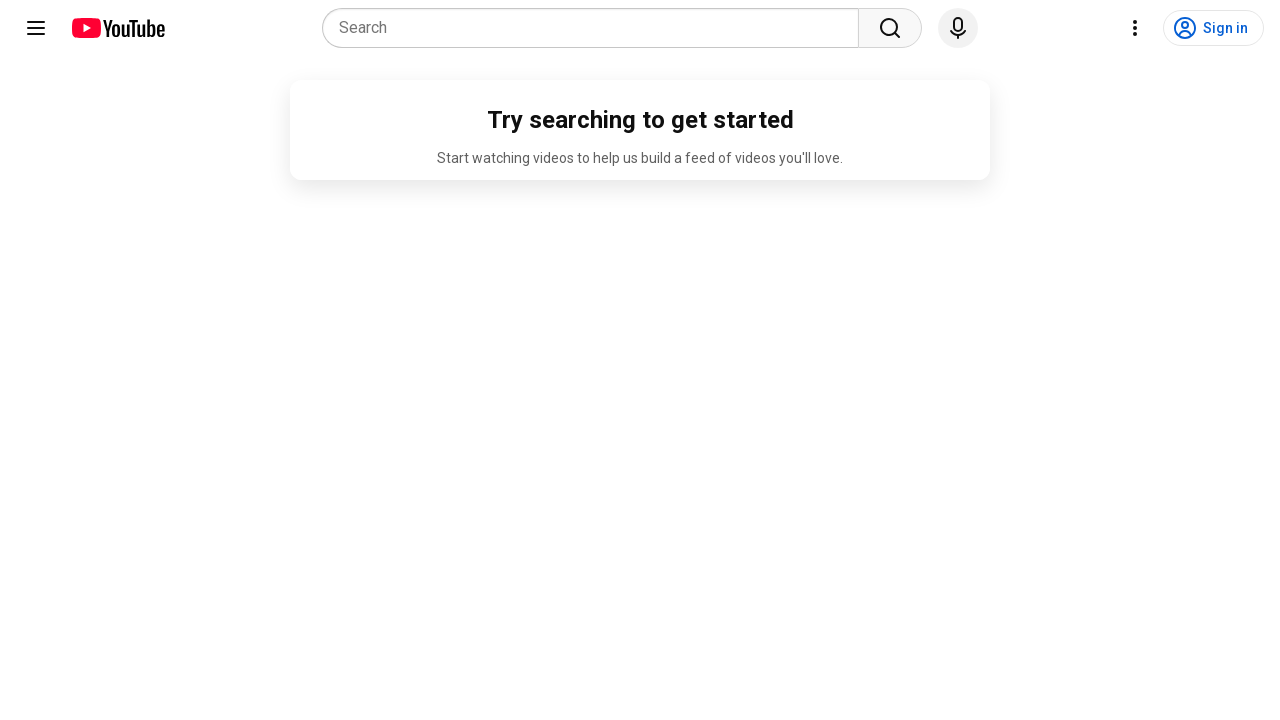

Verified that YouTube logo is visible on the page
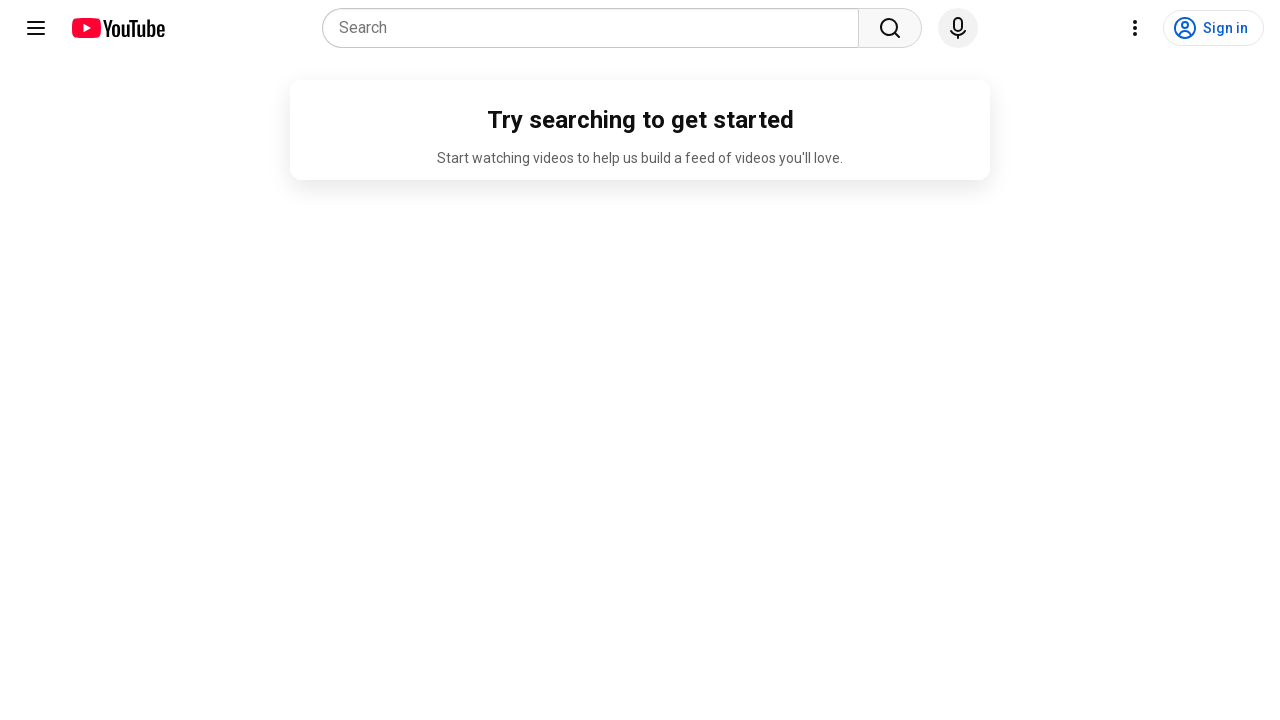

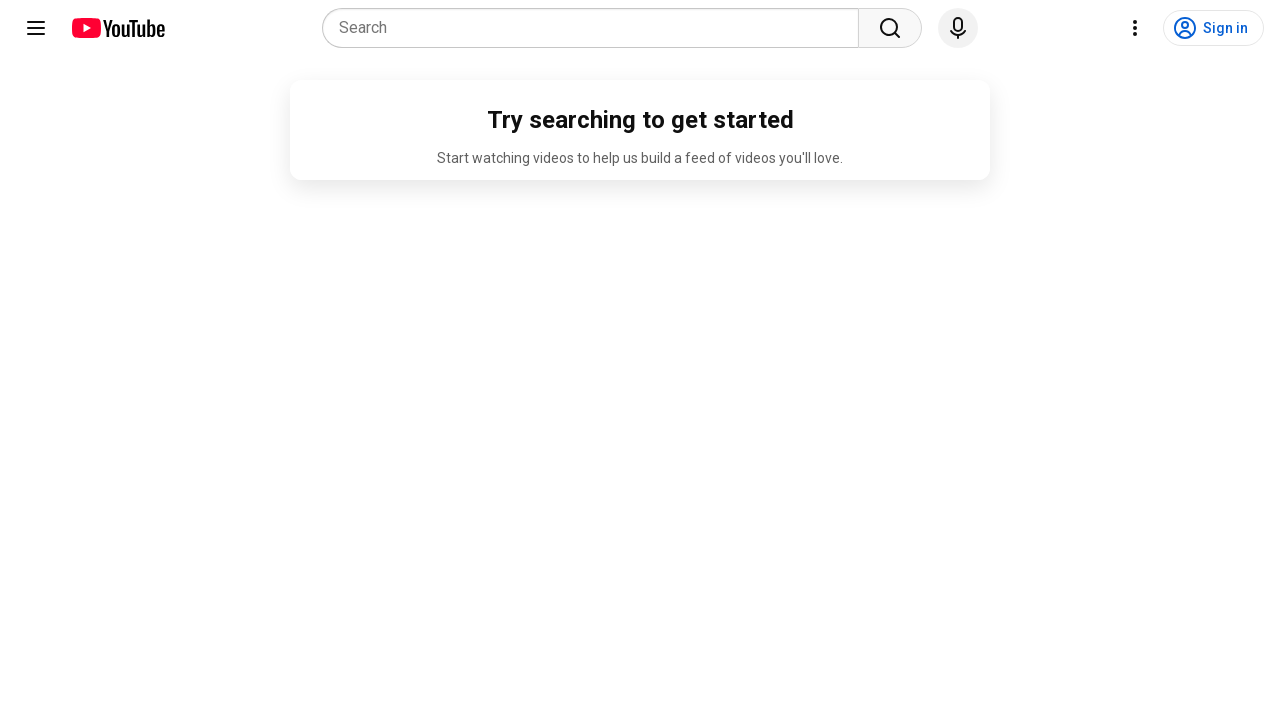